Tests the Hovers page by hovering over user avatars to reveal information

Starting URL: https://the-internet.herokuapp.com/

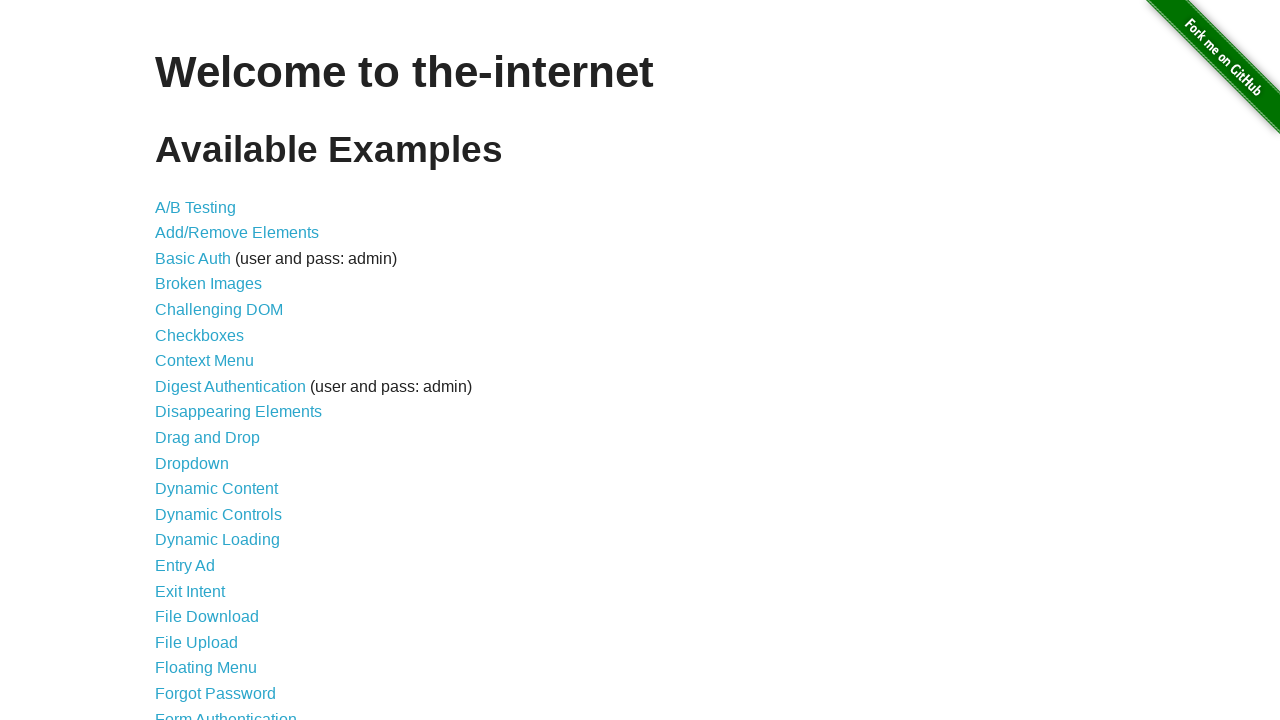

Clicked on Hovers link at (180, 360) on a:text('Hovers')
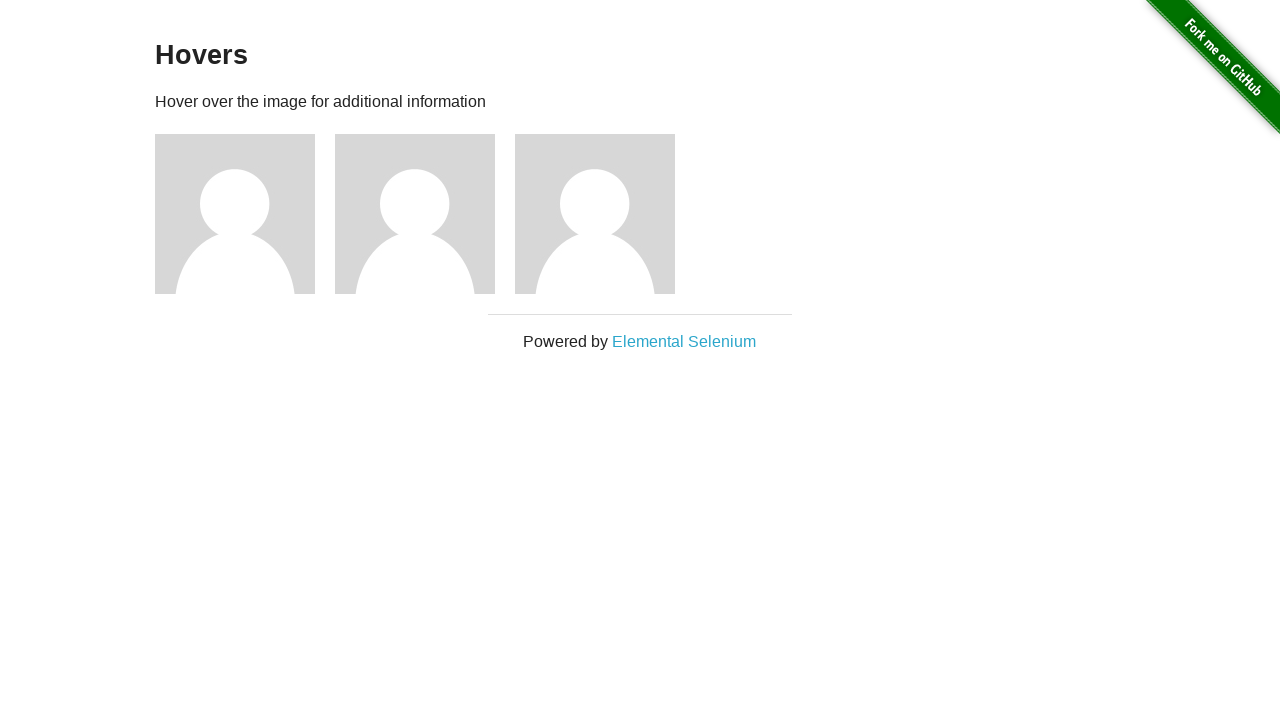

Hovers page loaded successfully
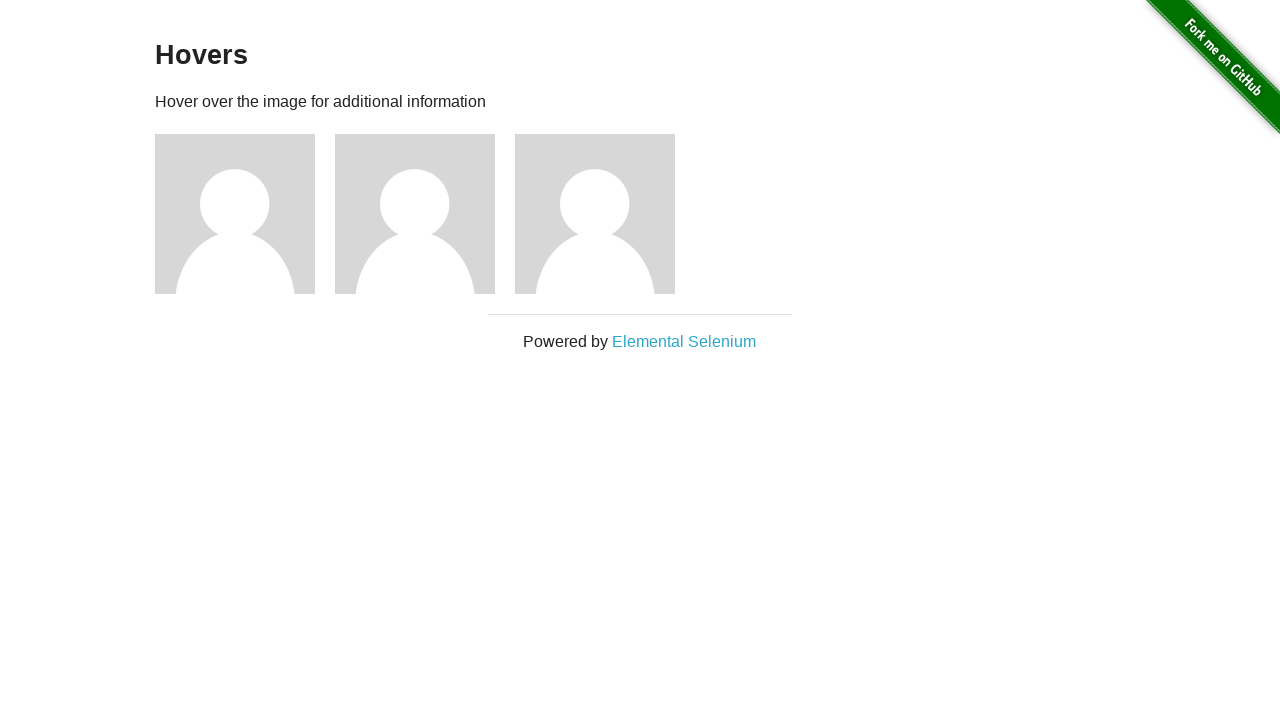

Hovered over user avatar to reveal information at (245, 214) on div.figure >> nth=0
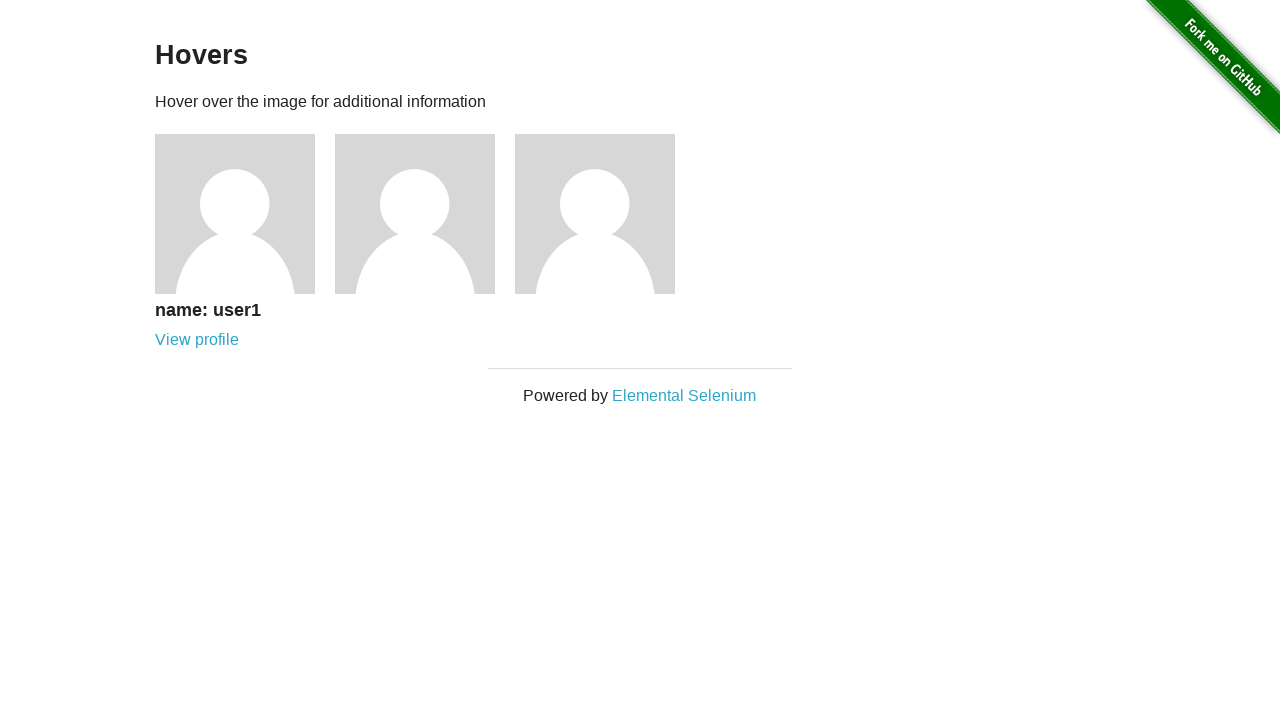

Hovered over user avatar to reveal information at (425, 214) on div.figure >> nth=1
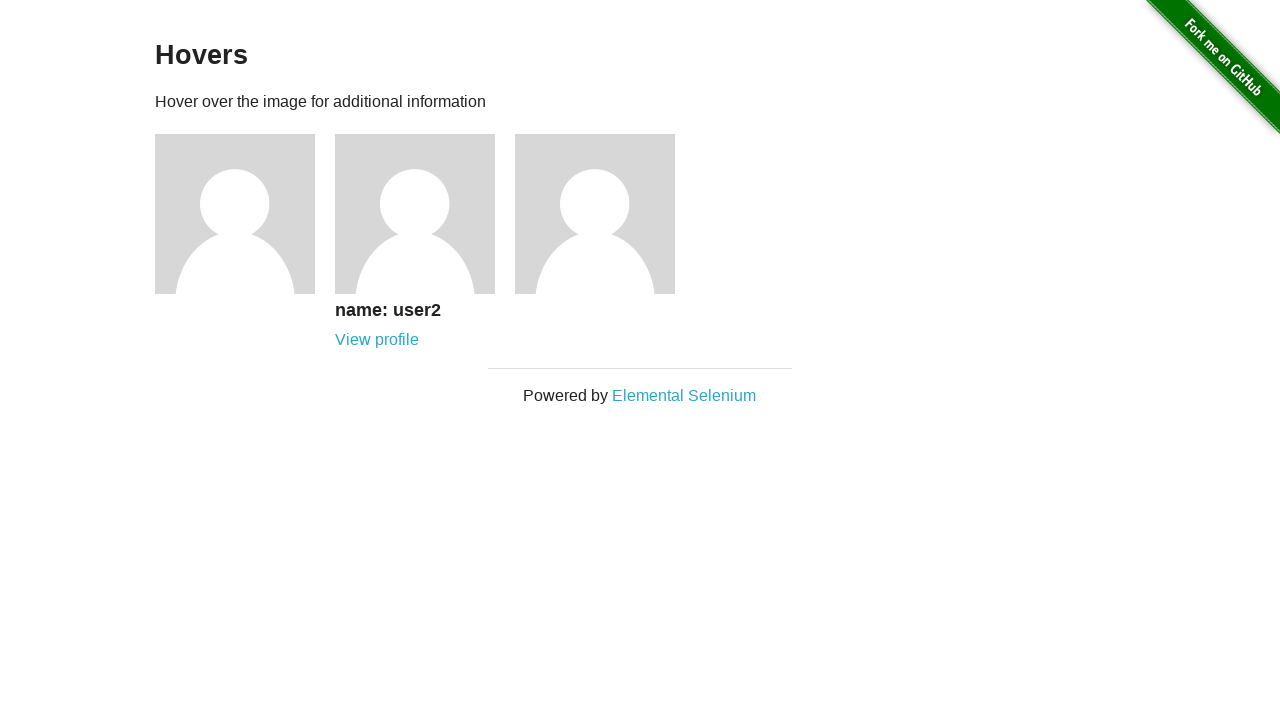

Hovered over user avatar to reveal information at (605, 214) on div.figure >> nth=2
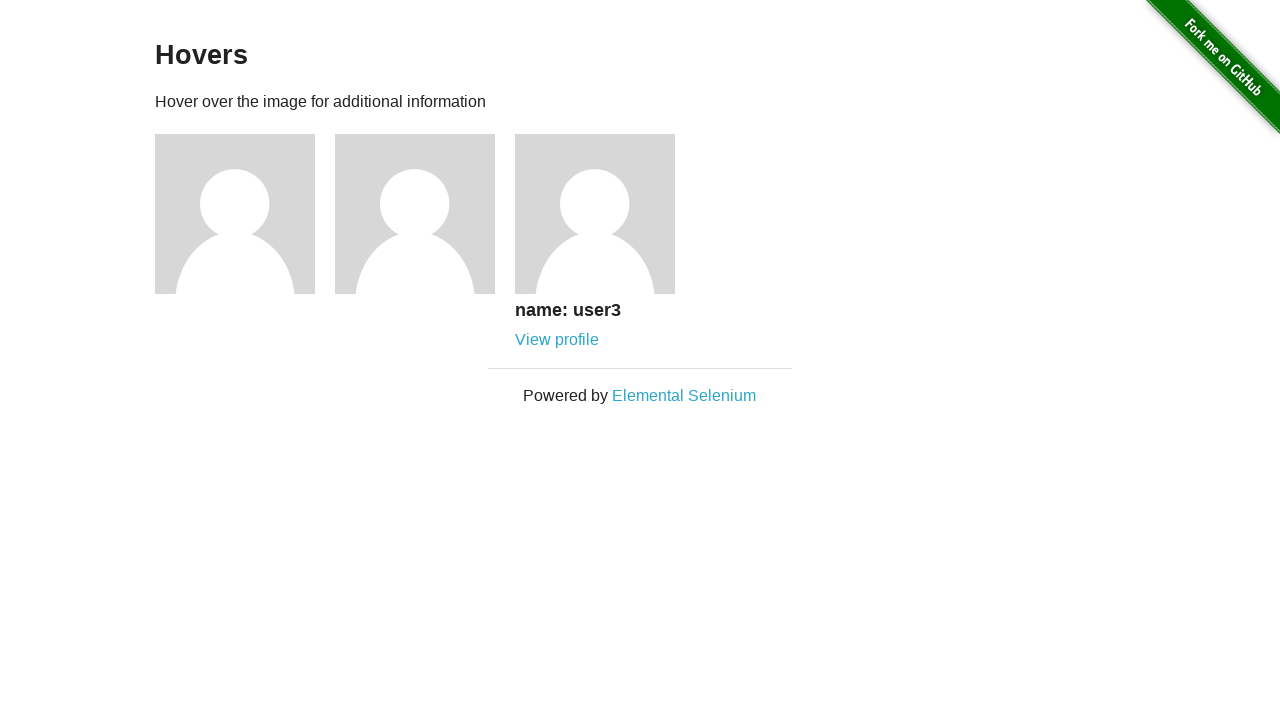

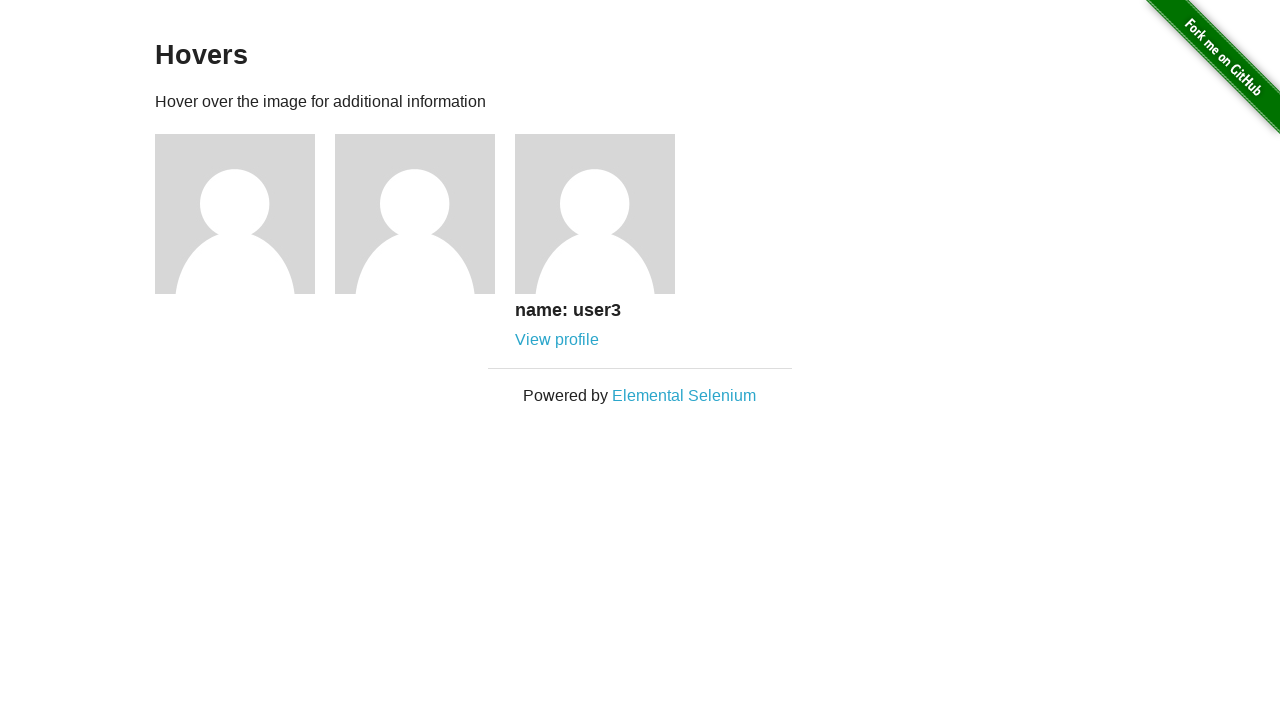